Tests the jQuery UI datepicker widget by switching to the iframe containing the demo and entering a date value into the datepicker input field

Starting URL: https://jqueryui.com/datepicker/#dropdown-month-year

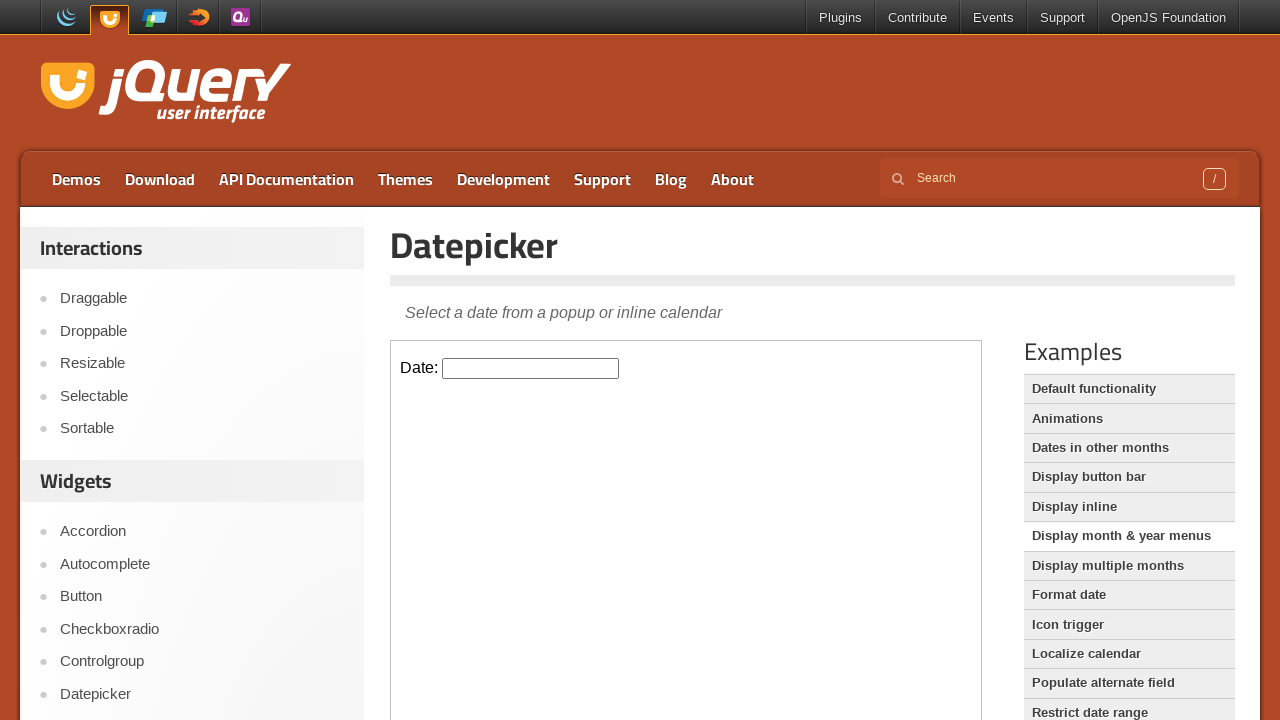

Located iframe containing datepicker demo
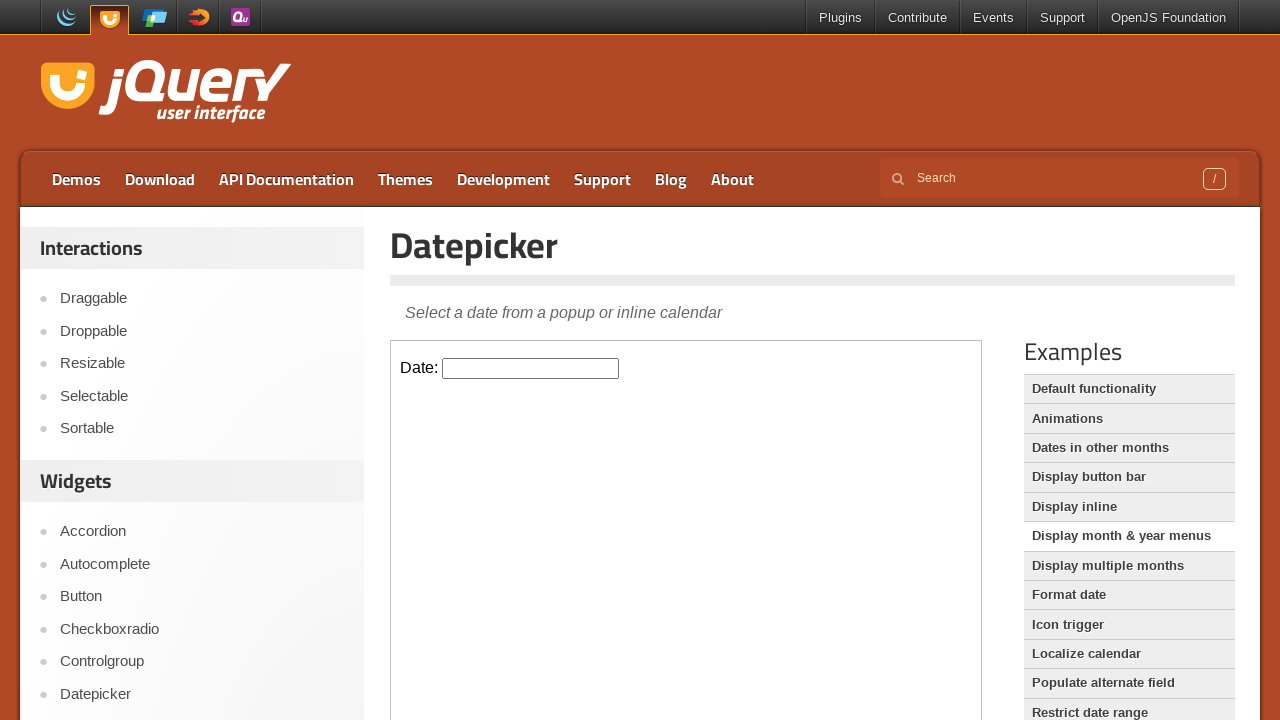

Filled datepicker input field with date 08/04/2020 on iframe.demo-frame >> internal:control=enter-frame >> #datepicker
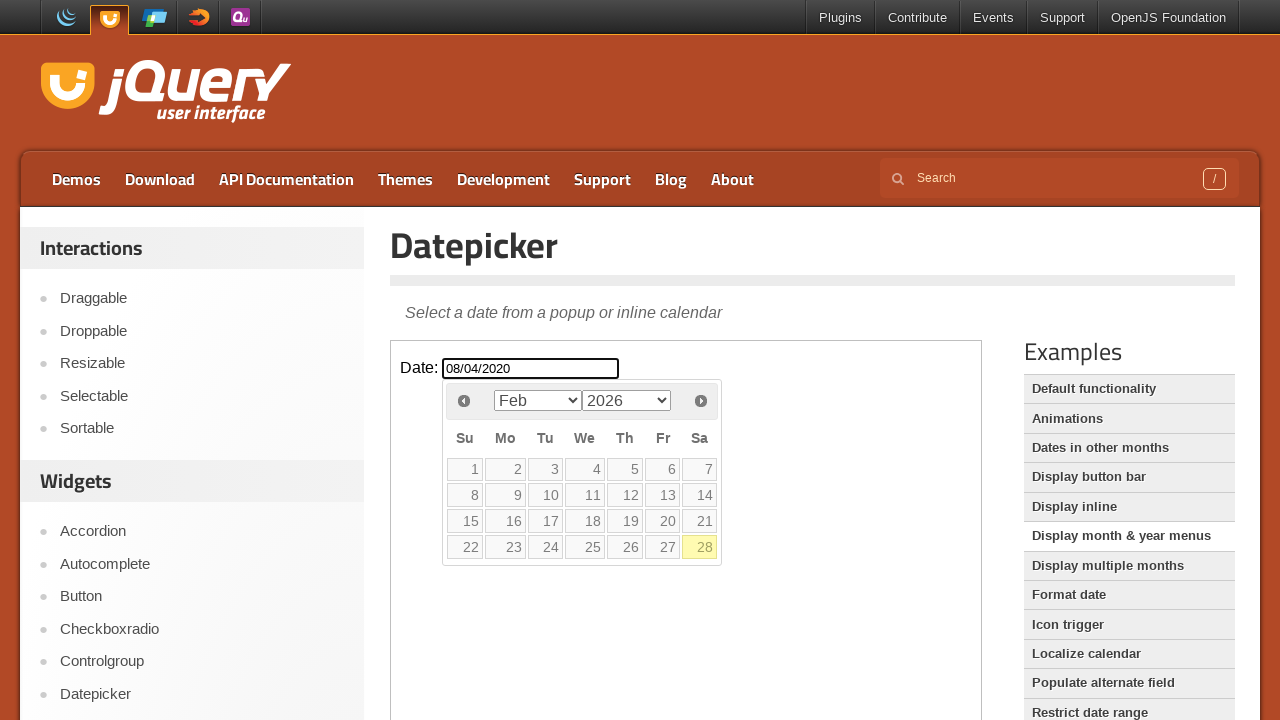

Pressed Enter to confirm date selection in datepicker on iframe.demo-frame >> internal:control=enter-frame >> #datepicker
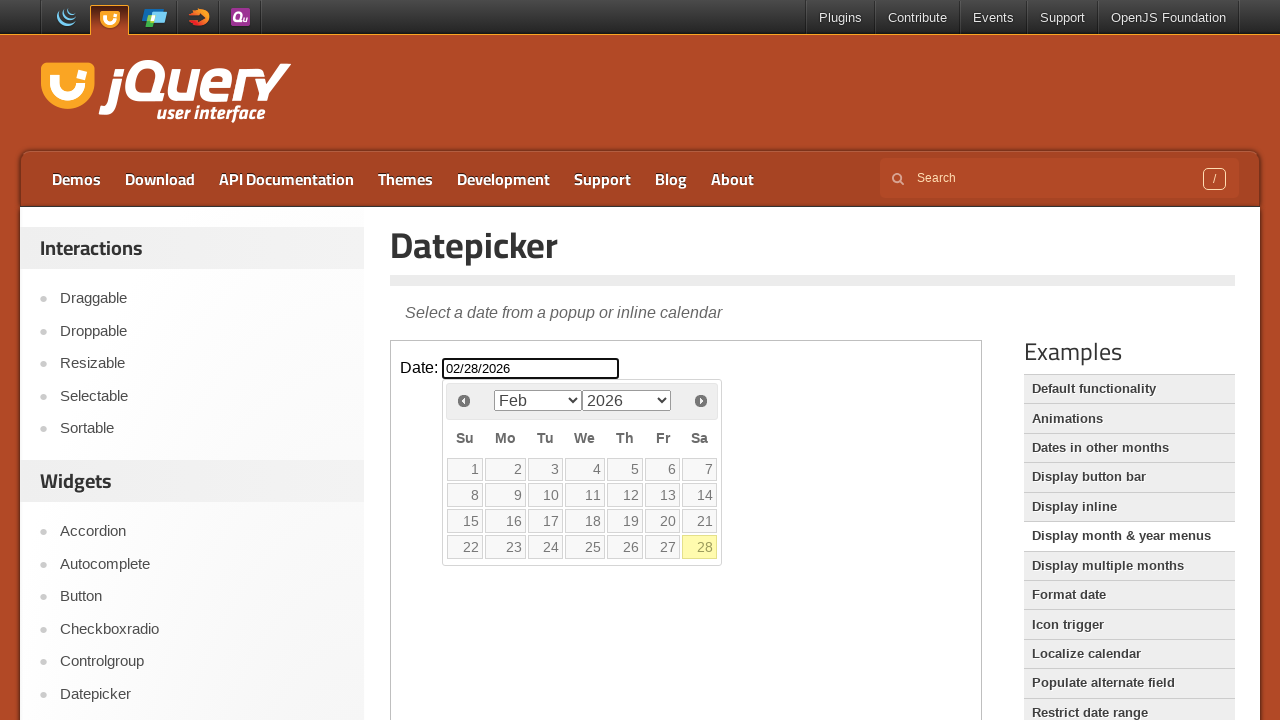

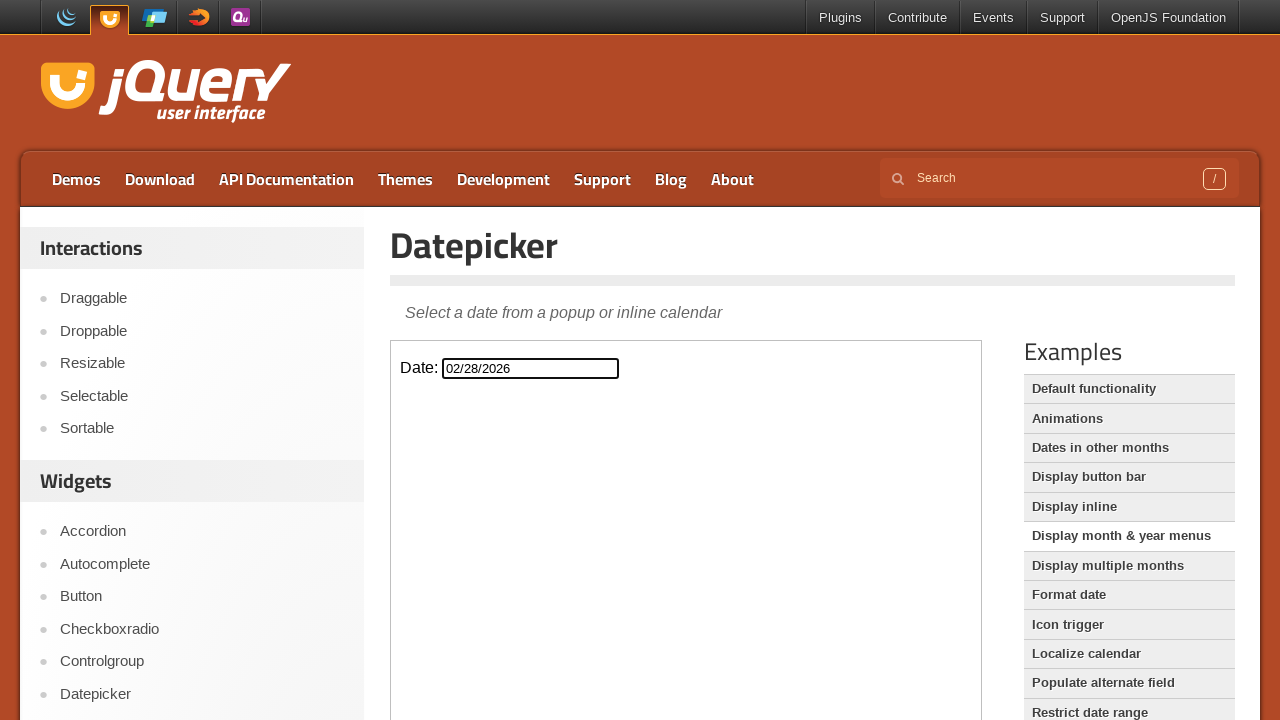